Tests filling the first name field in a form and verifying the entered value

Starting URL: http://formy-project.herokuapp.com/form

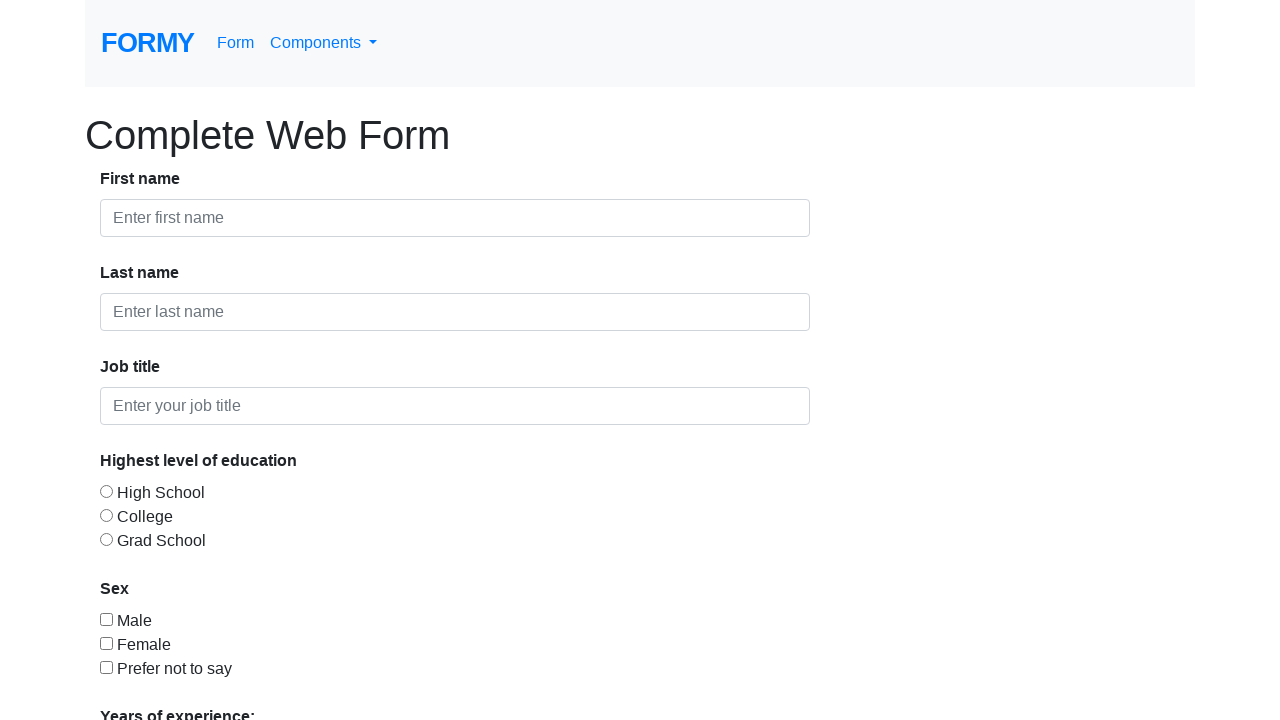

Filled first name field with 'Youssef' on #first-name
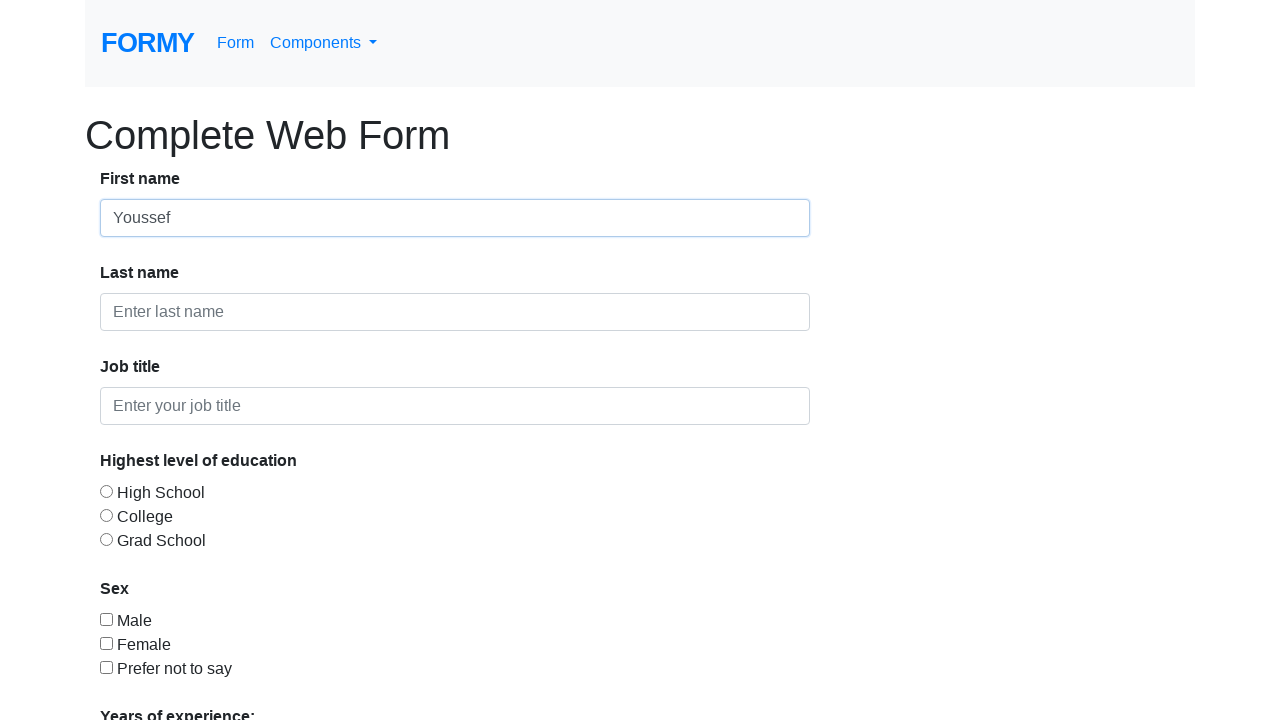

Verified first name field contains 'Youssef'
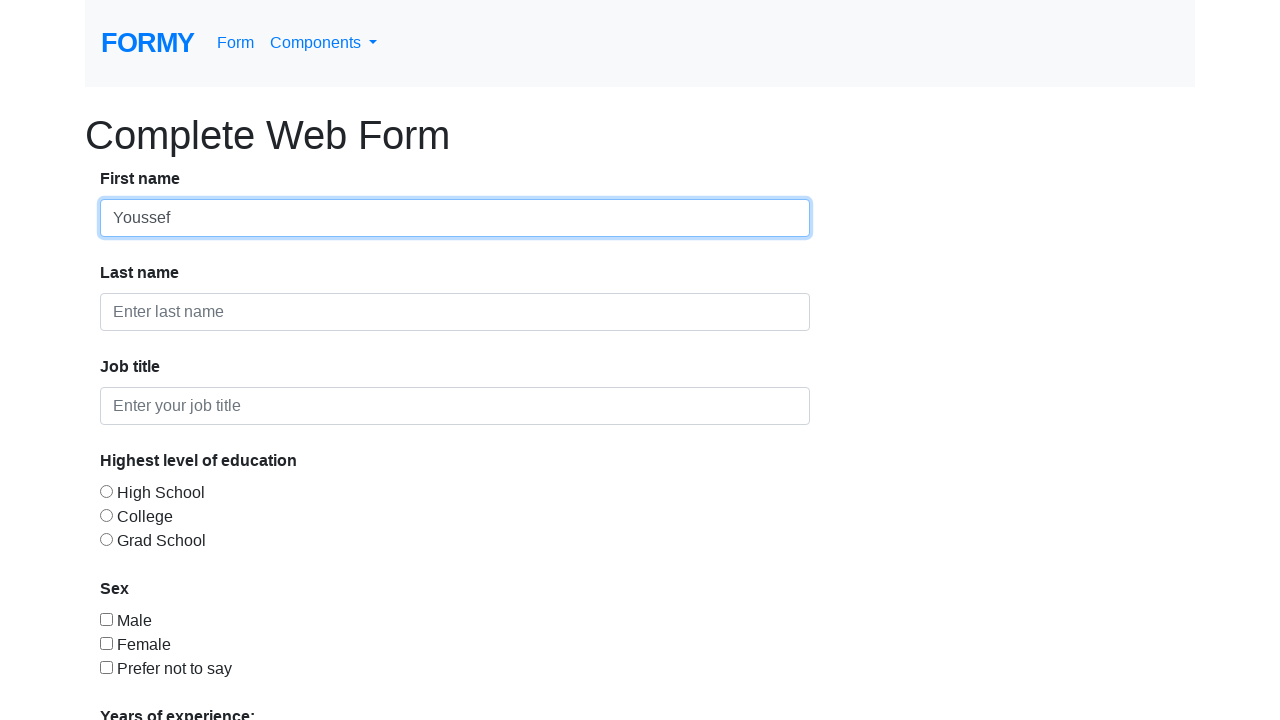

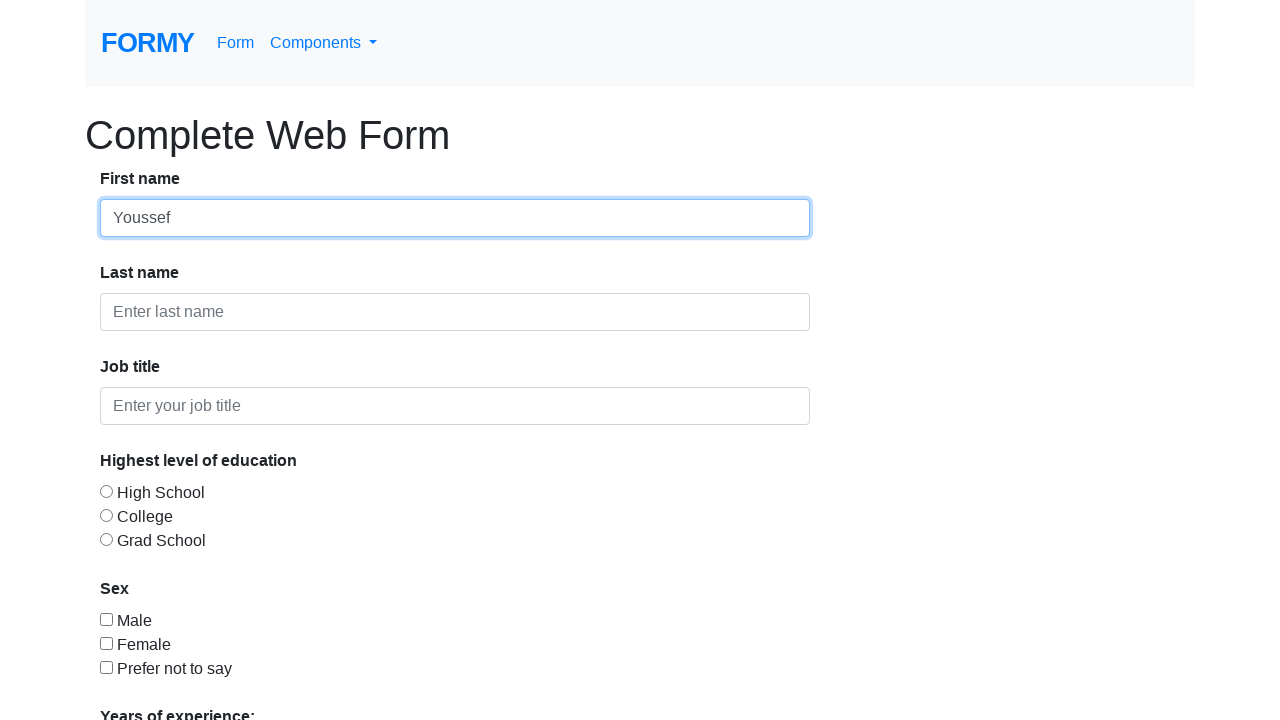